Navigates to a practice automation page and verifies that footer links are present and accessible

Starting URL: https://rahulshettyacademy.com/AutomationPractice/

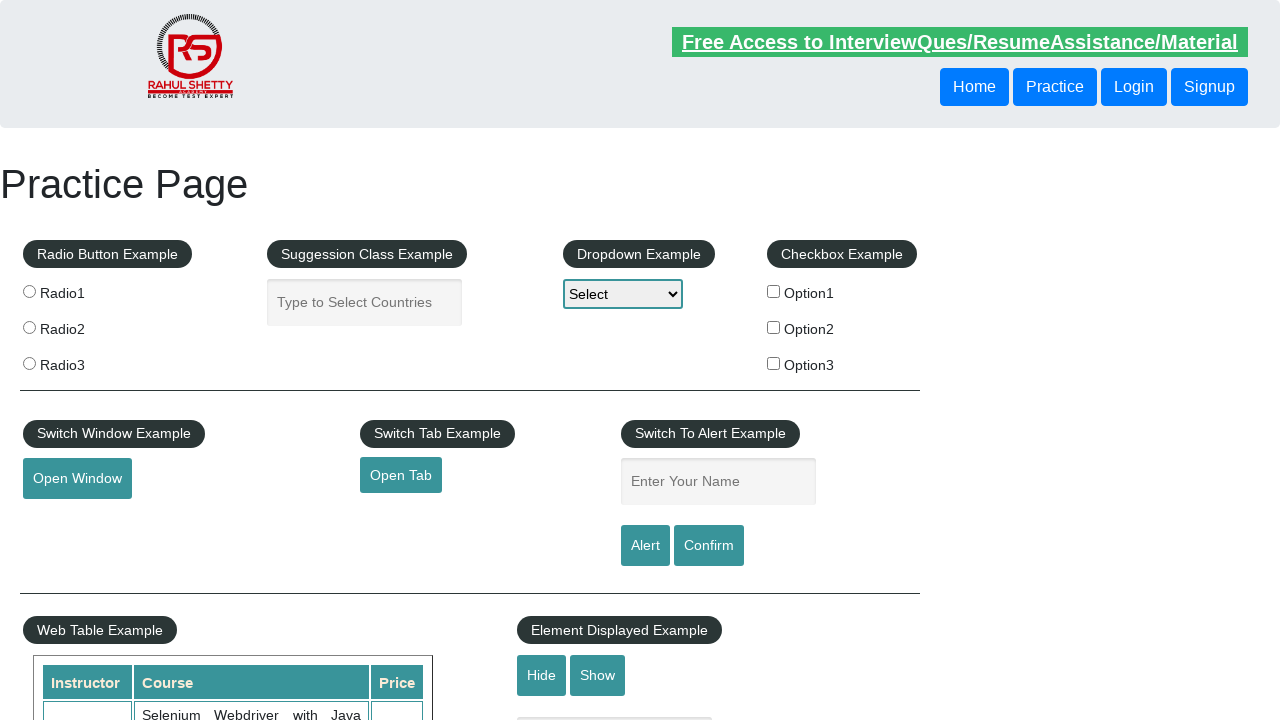

Navigated to automation practice page
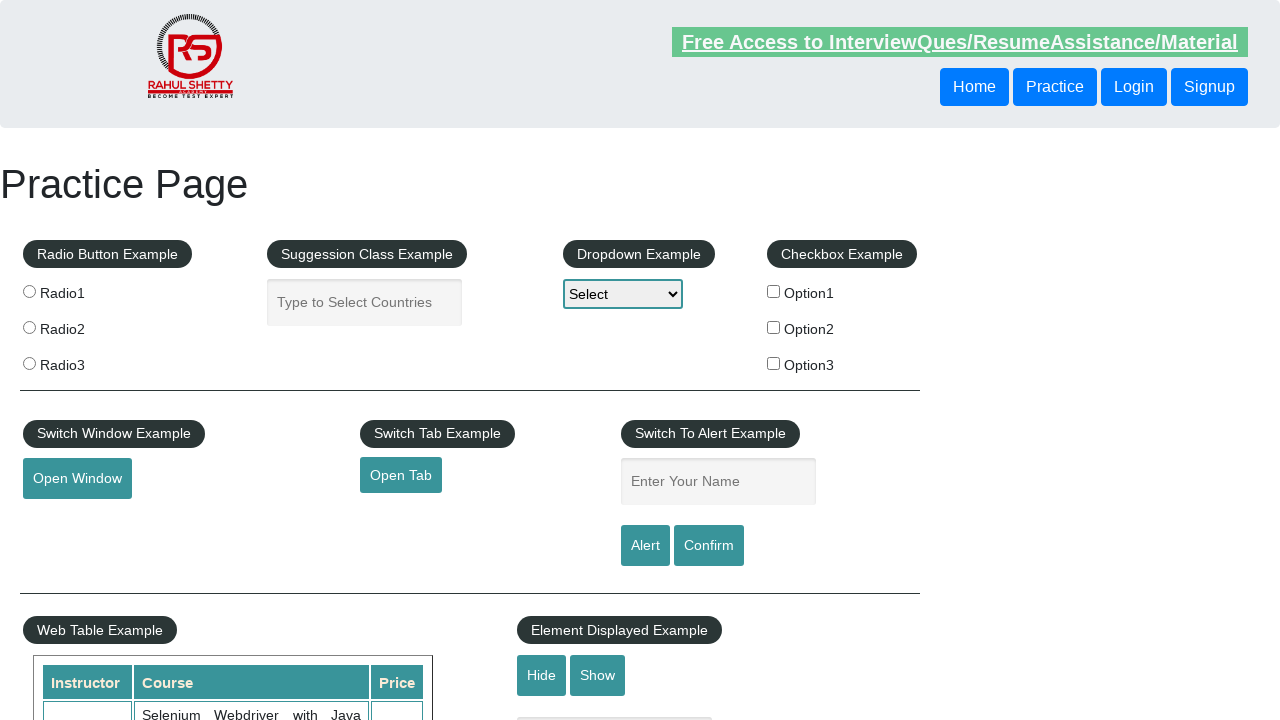

Footer links selector appeared on page
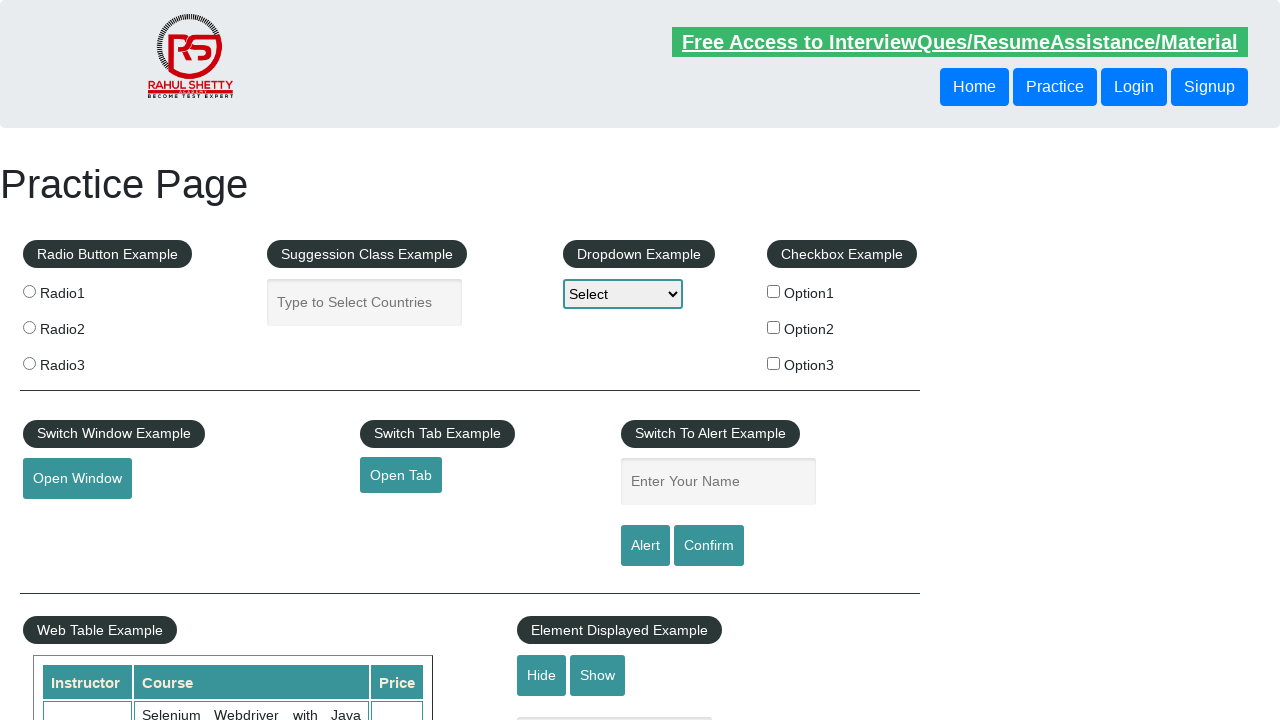

Retrieved 20 footer links from DOM
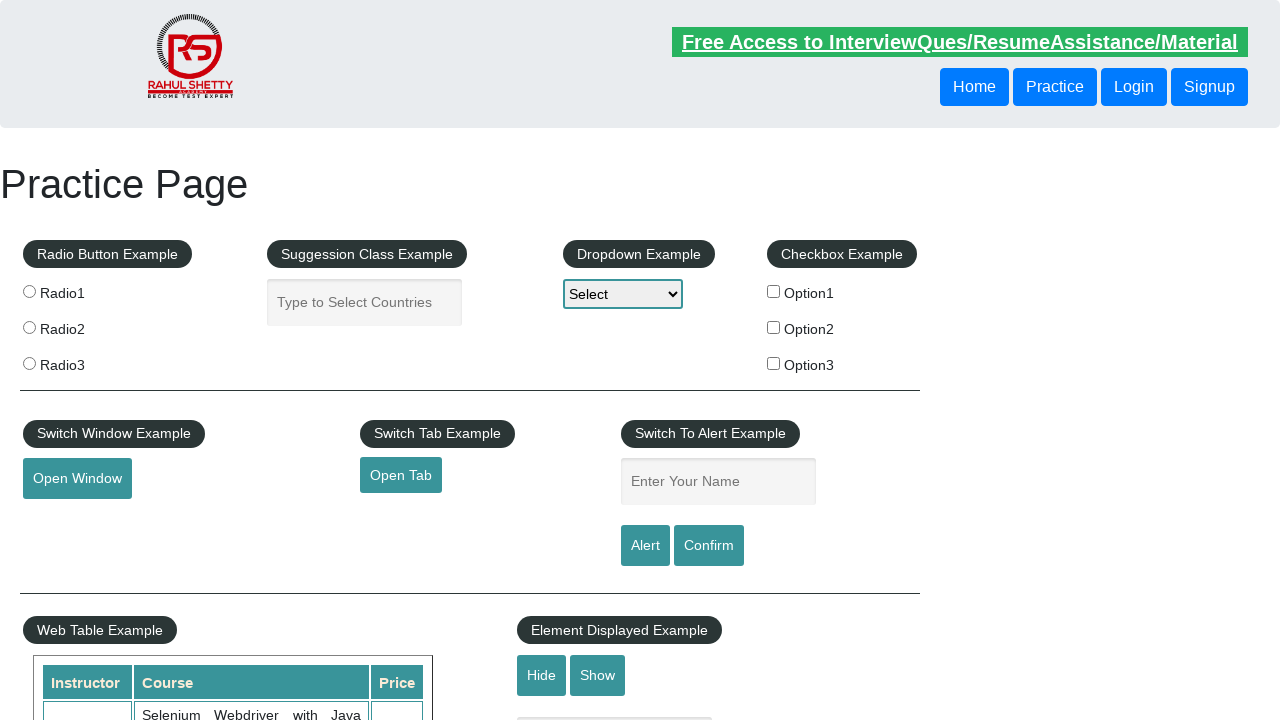

Verified that footer links are present
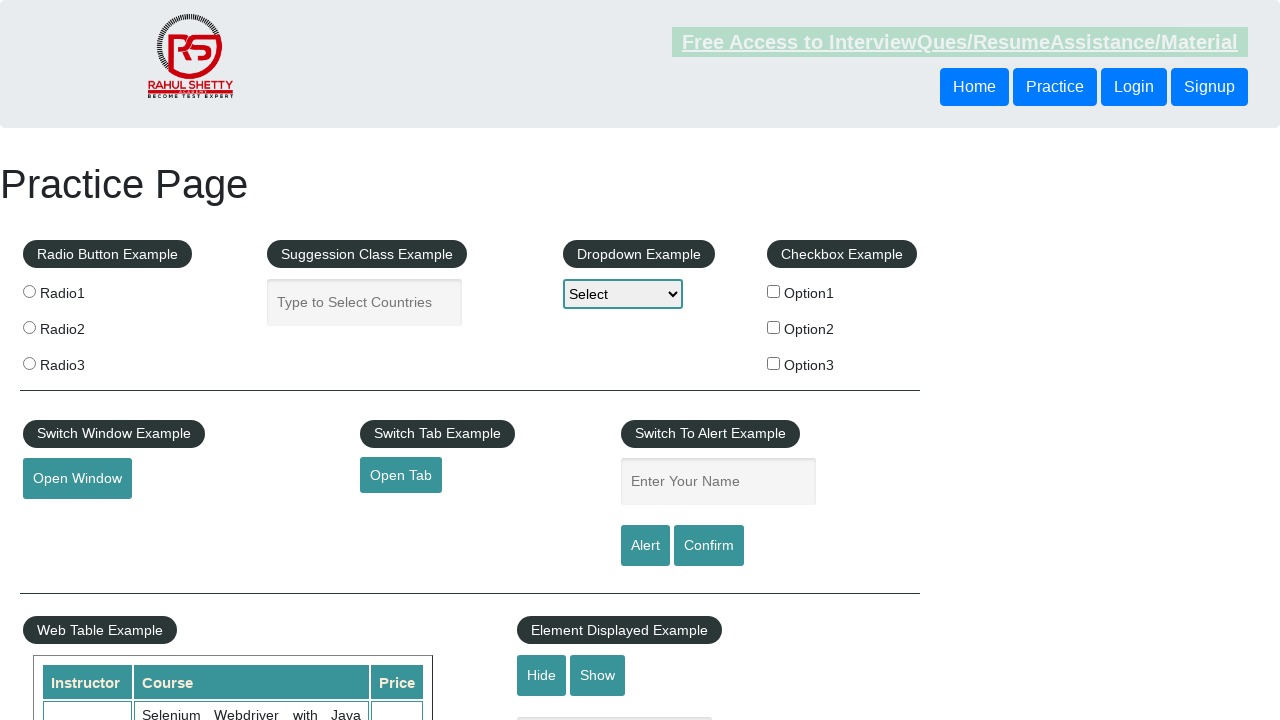

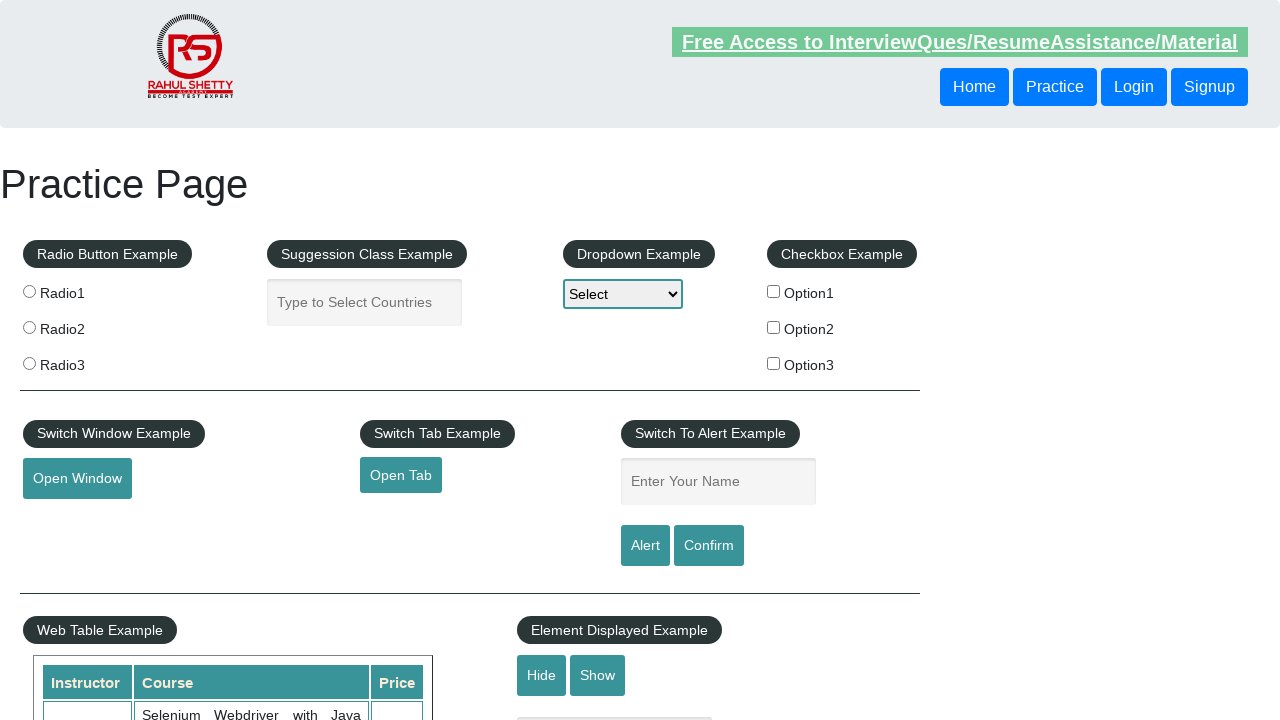